Tests navigation to Forgot Password page by clicking the link and navigating back

Starting URL: https://the-internet.herokuapp.com

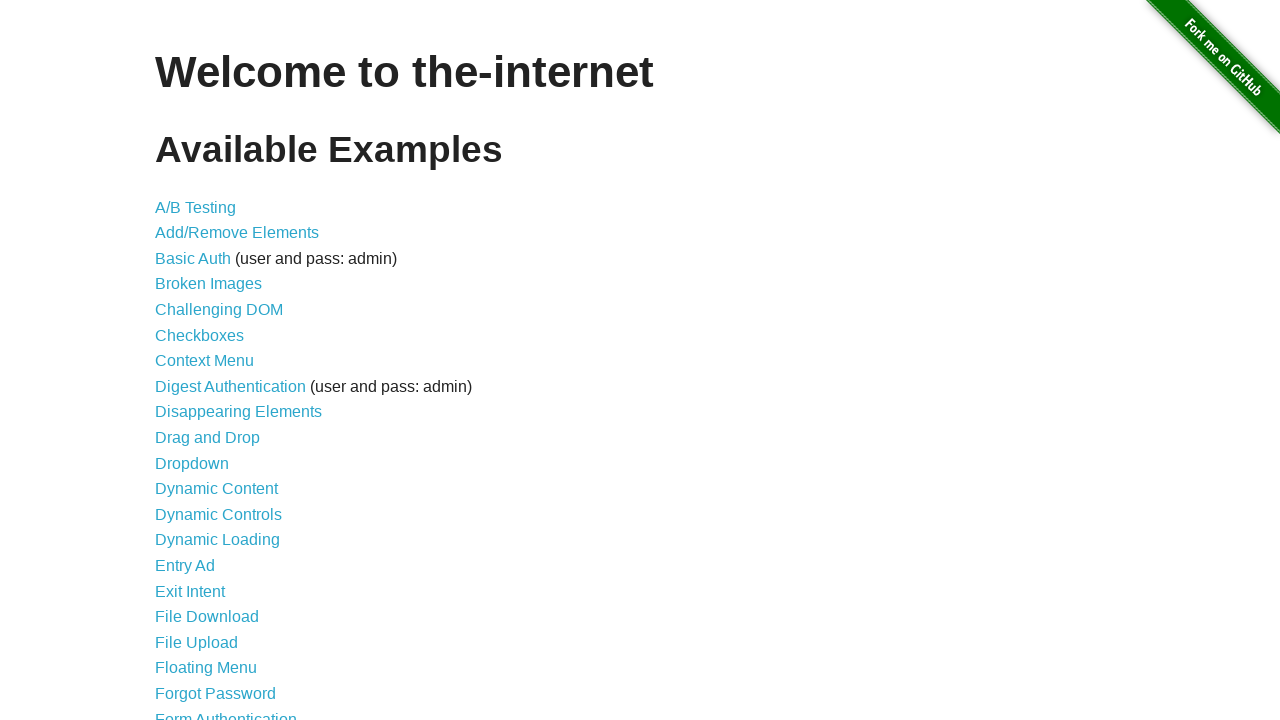

Clicked Forgot Password link at (216, 693) on xpath=//*[@id="content"]/ul/li[20]/a
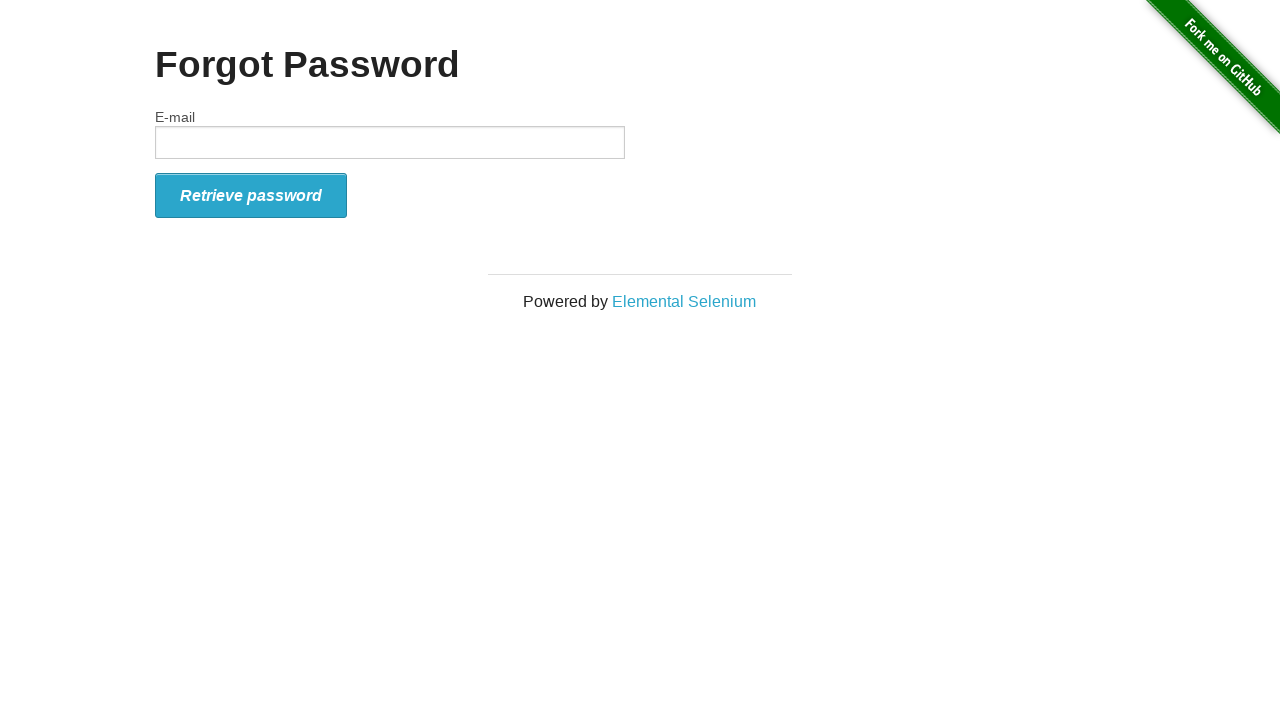

Navigated back to main page
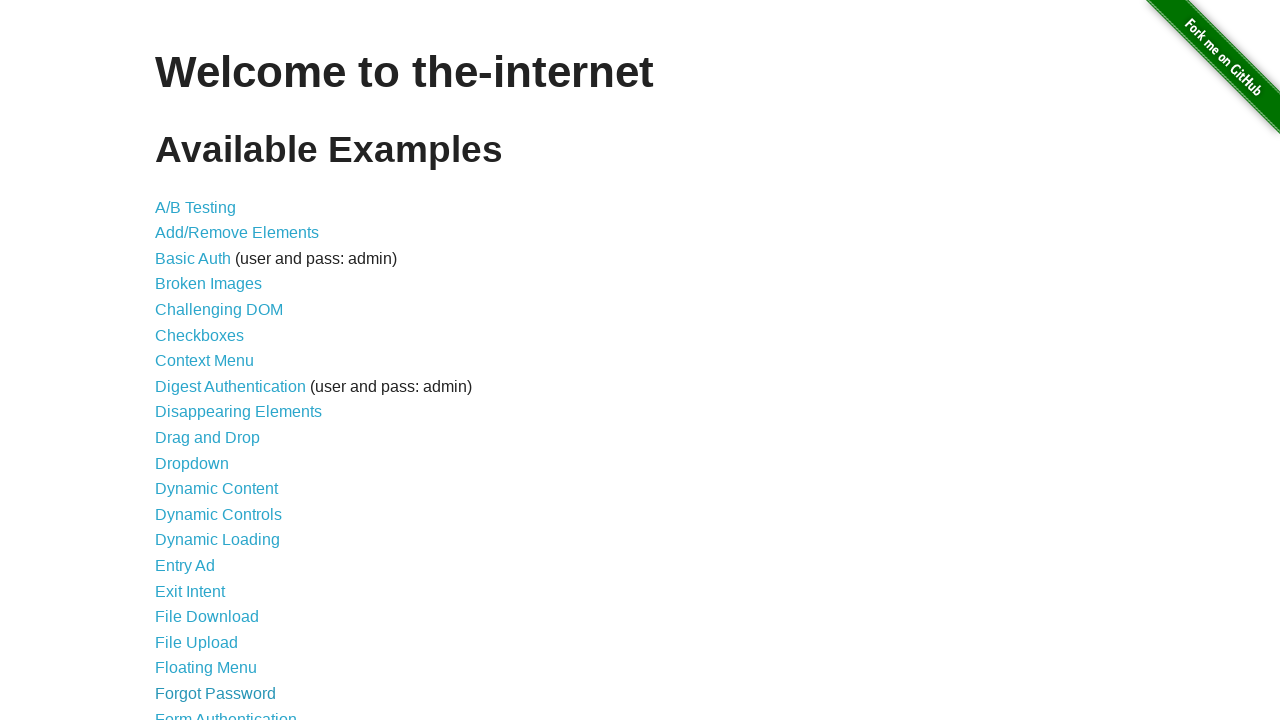

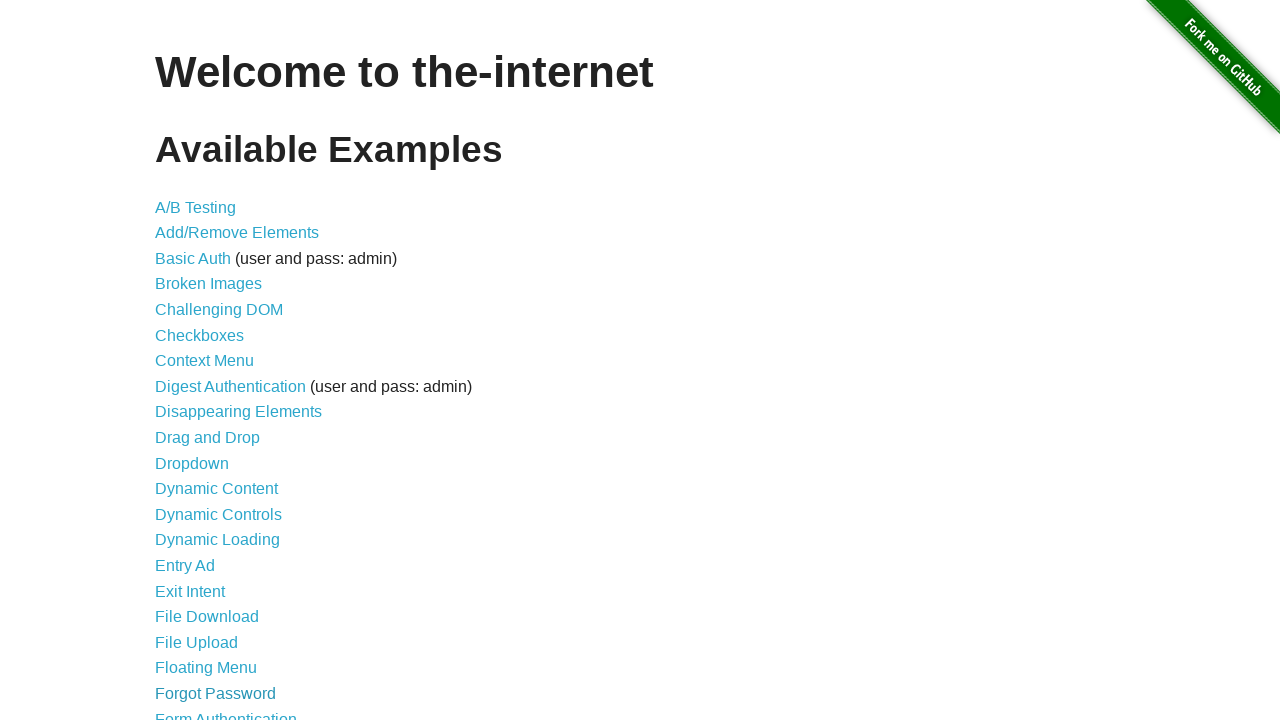